Tests the dynamic properties page by waiting for and checking the state of a button that becomes enabled after a delay

Starting URL: https://demoqa.com/dynamic-properties

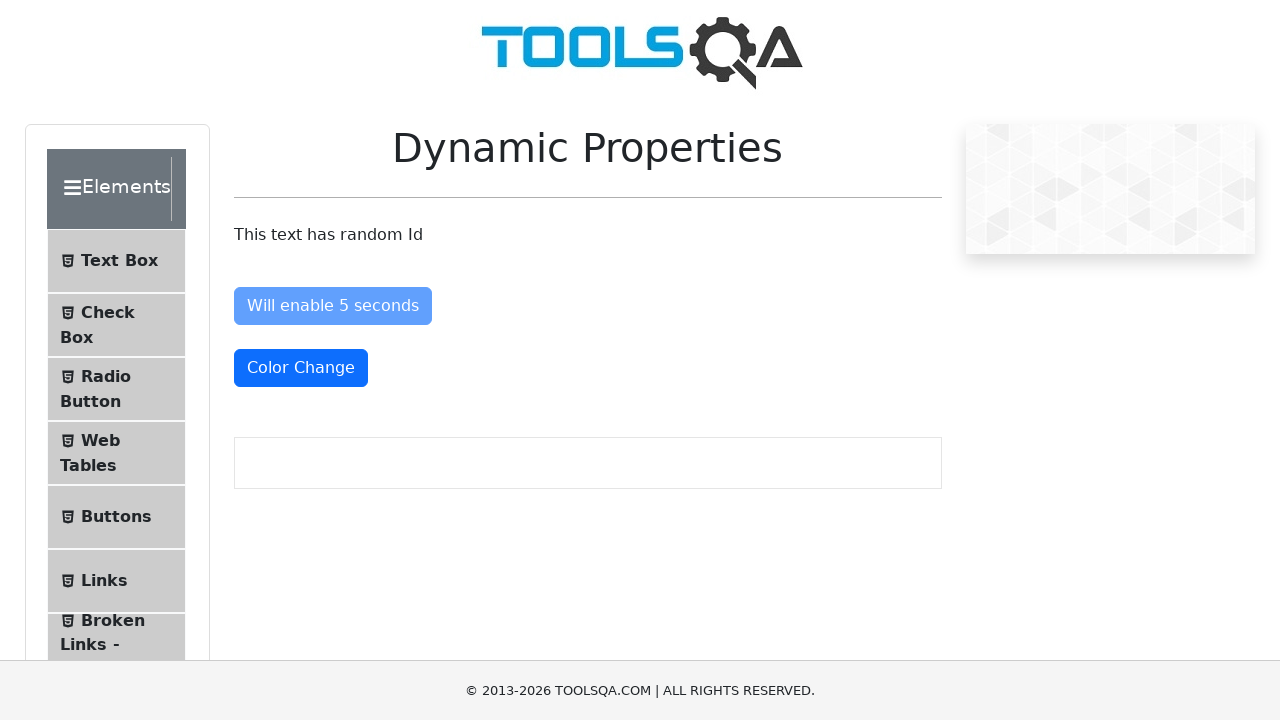

Waited for button#enableAfter to become enabled (max 20 seconds)
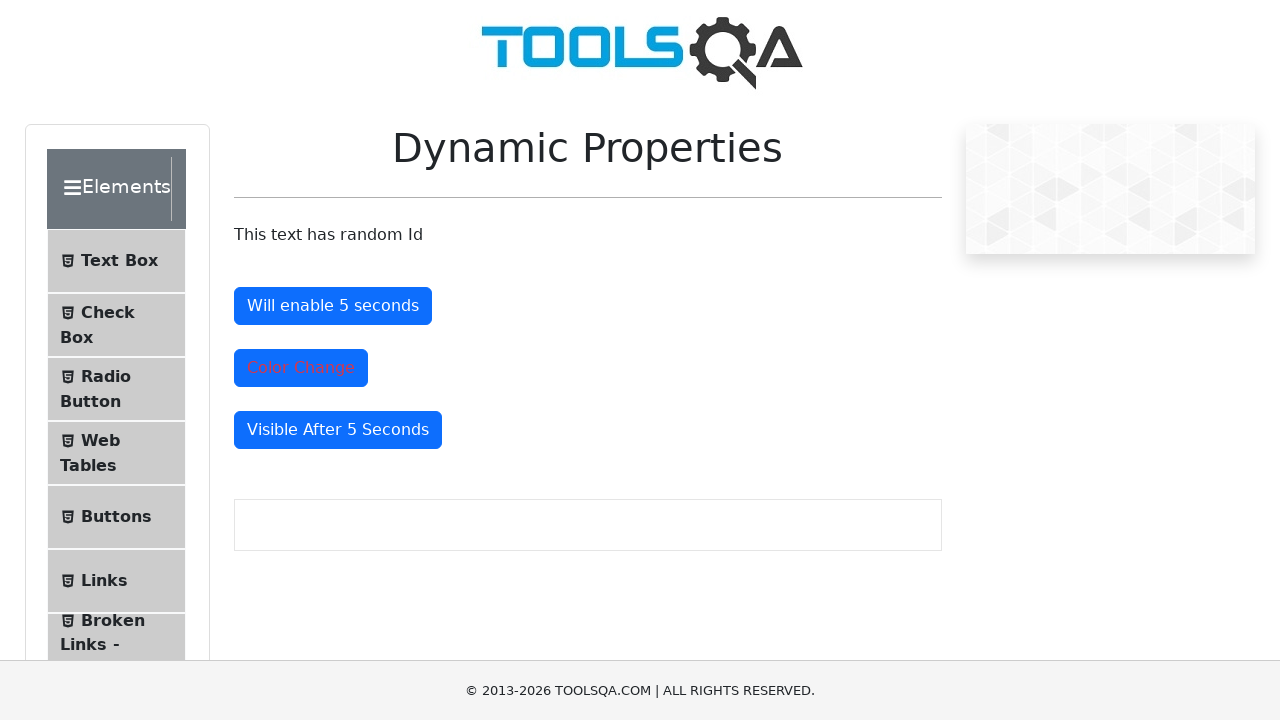

Located button#enableAfter element
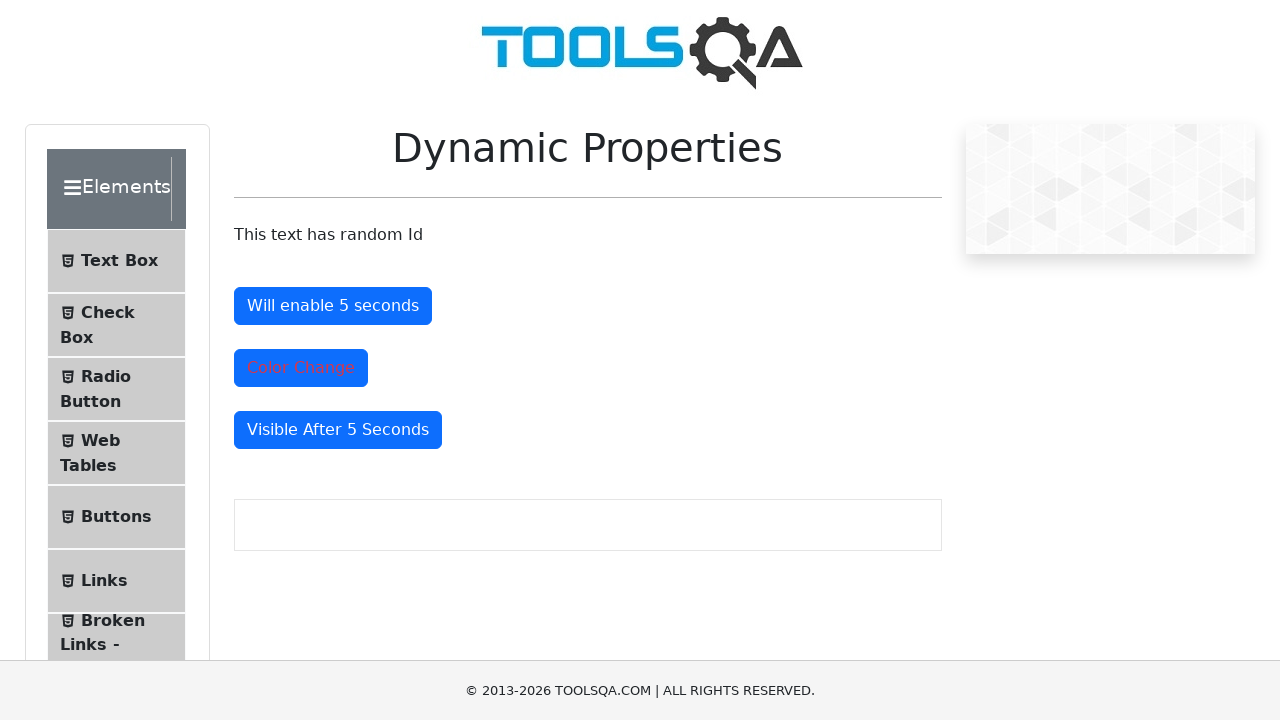

Verified that button#enableAfter is enabled
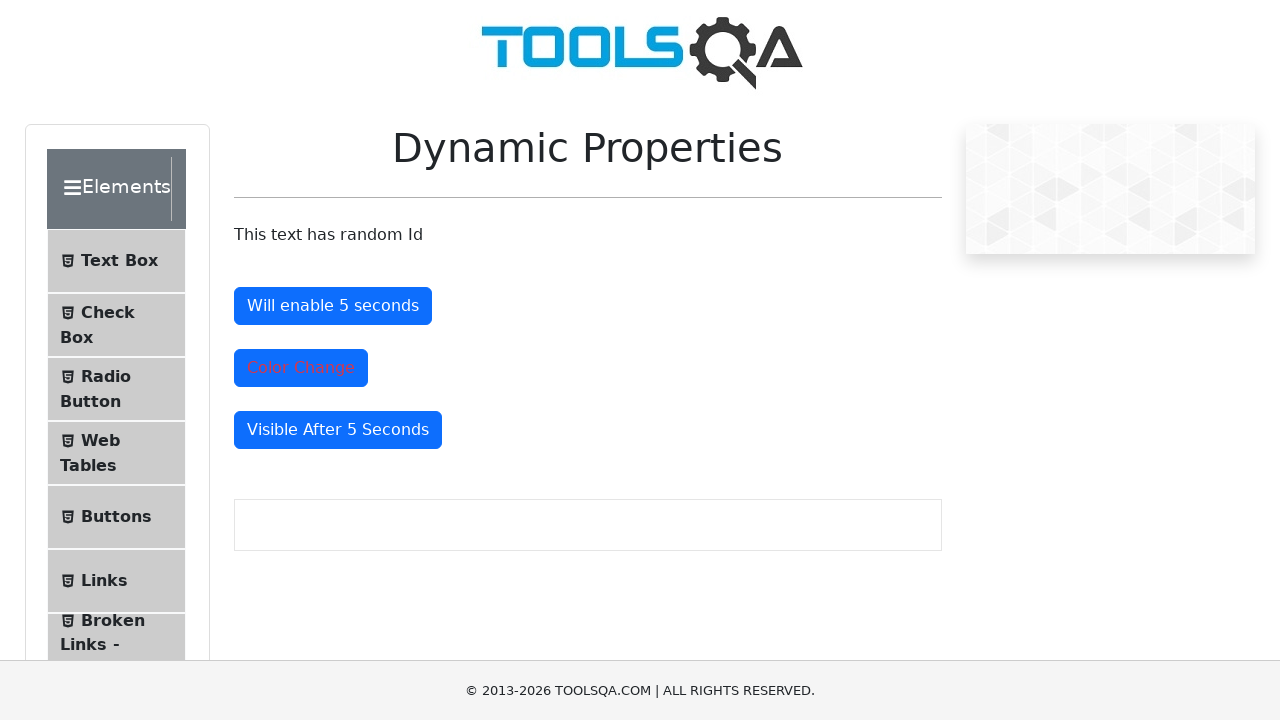

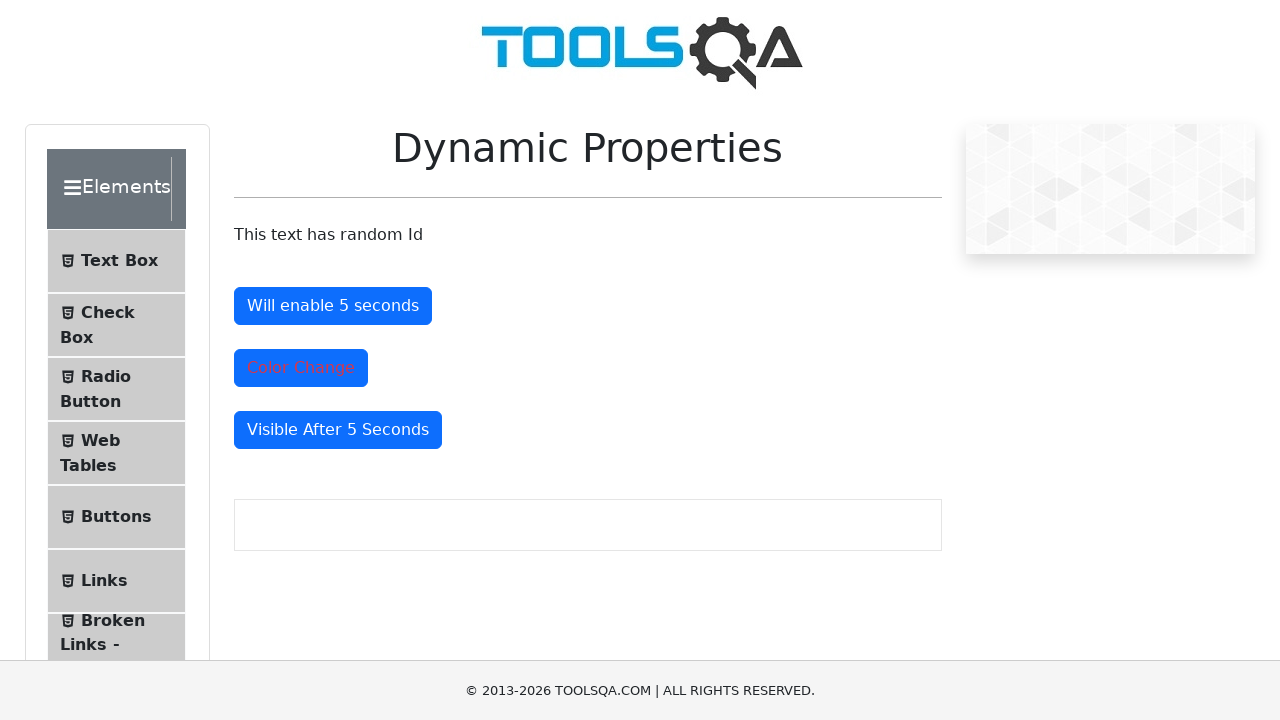